Searches for a company on Ministry of Finance website by entering company name and clicking search link, then handles new window

Starting URL: http://www.mof.gov.cn/index.htm

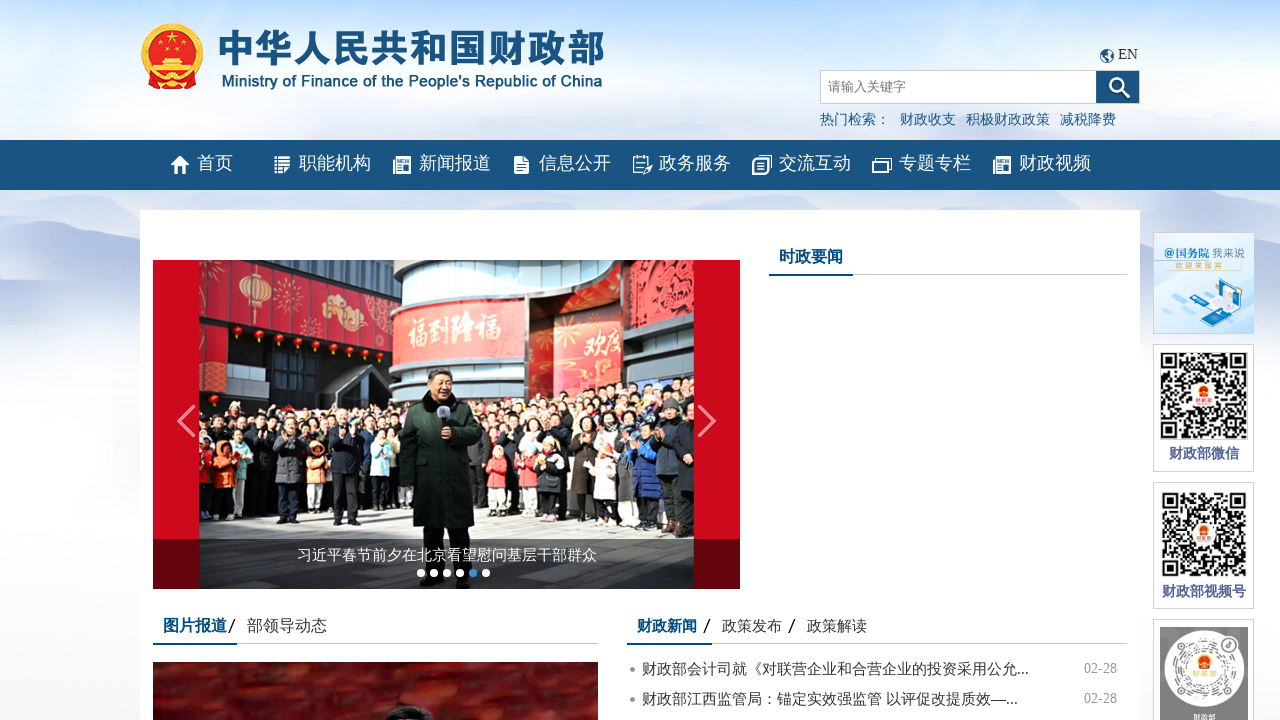

Filled company name '中国人寿保险股份有限公司' in search input on #andsen
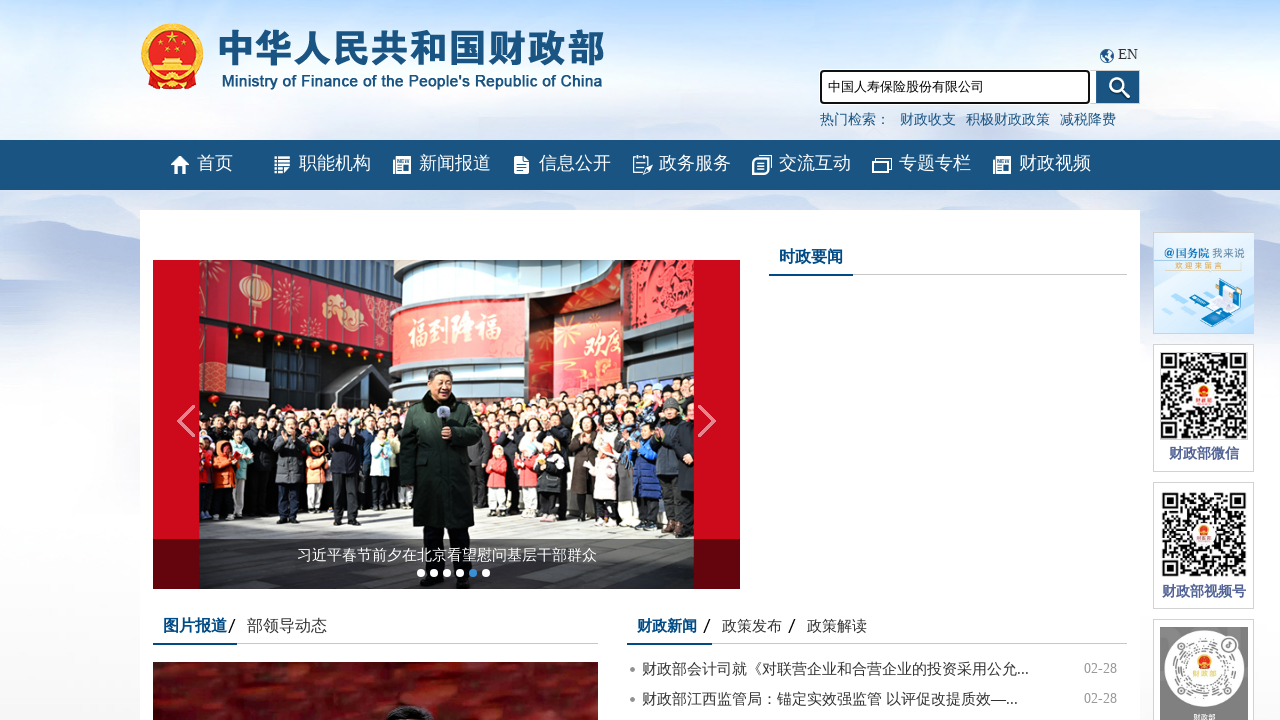

Clicked search link in form at (1118, 86) on #searchform a
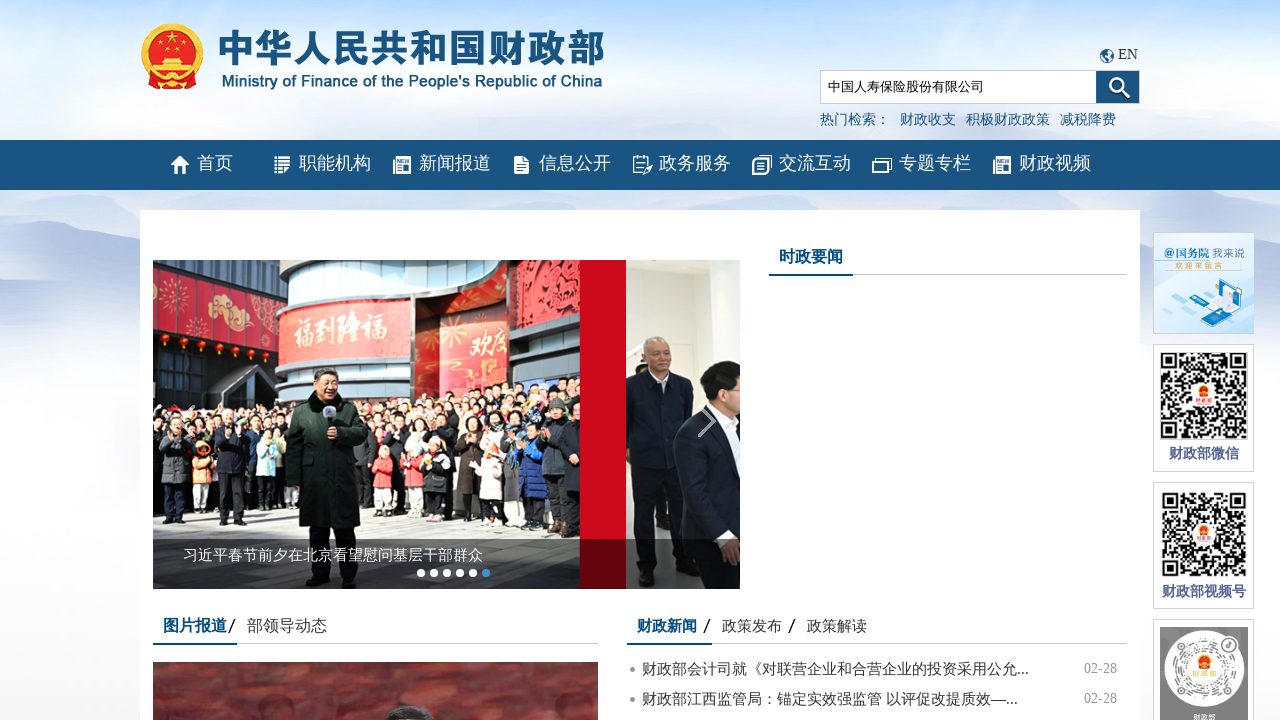

Waited for new window/tab to open
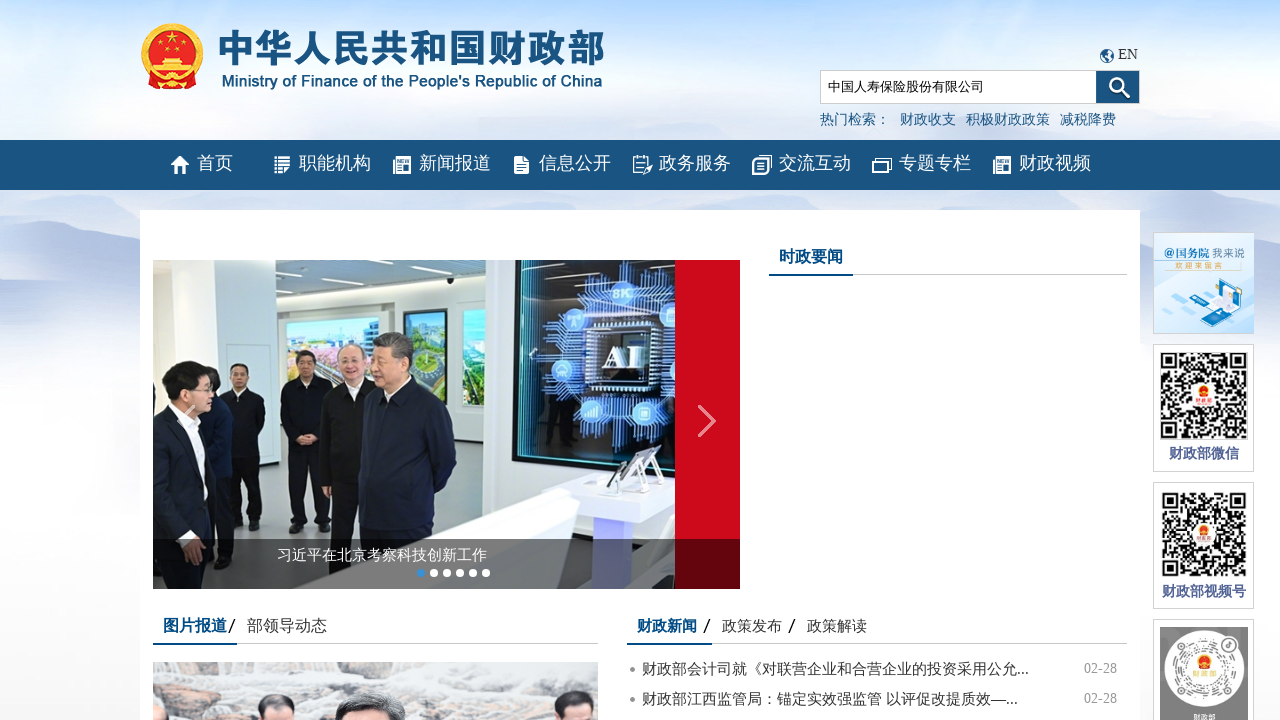

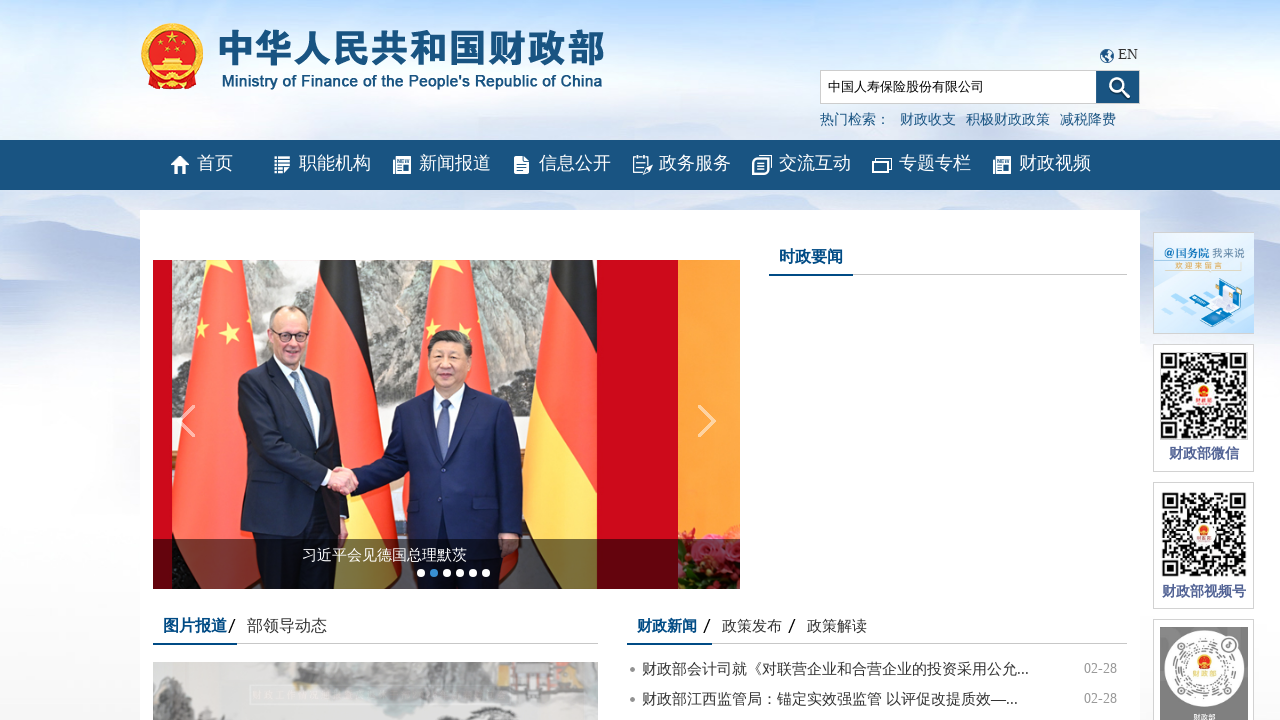